Opens the VWO application page and verifies that the page title is "Login - VWO" to confirm the page loaded correctly.

Starting URL: https://app.vwo.com

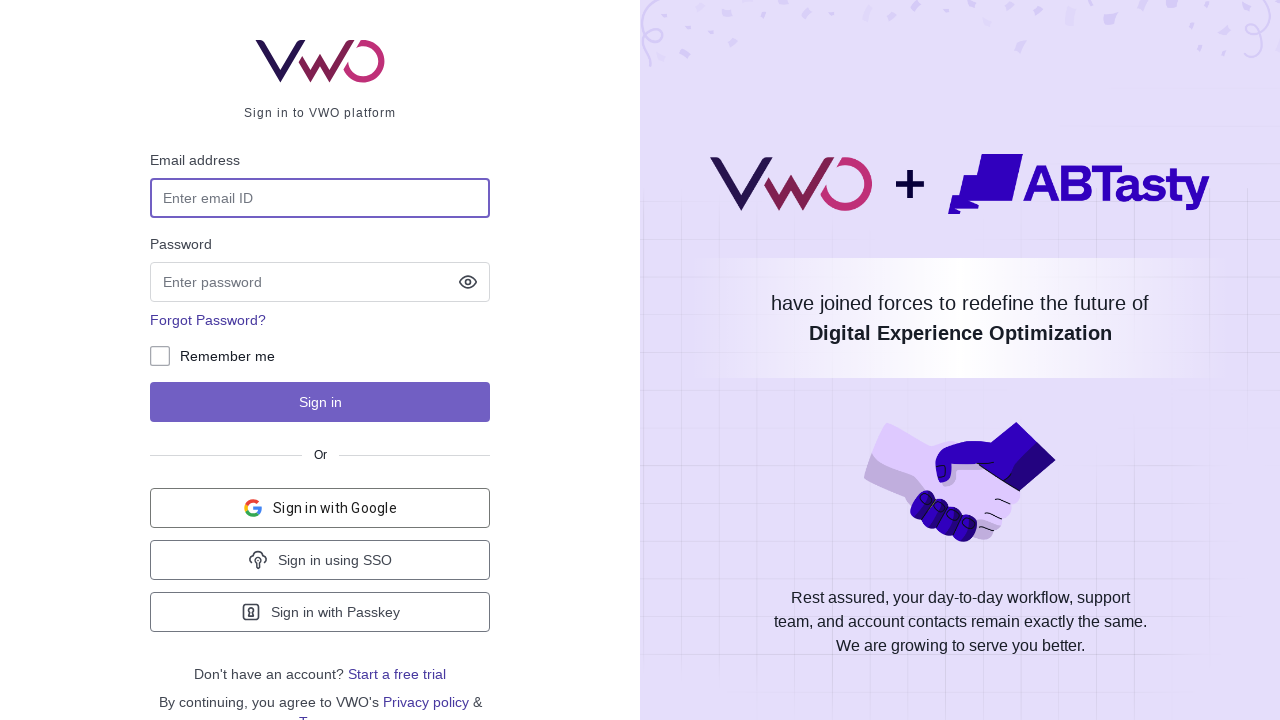

Navigated to VWO application login page at https://app.vwo.com
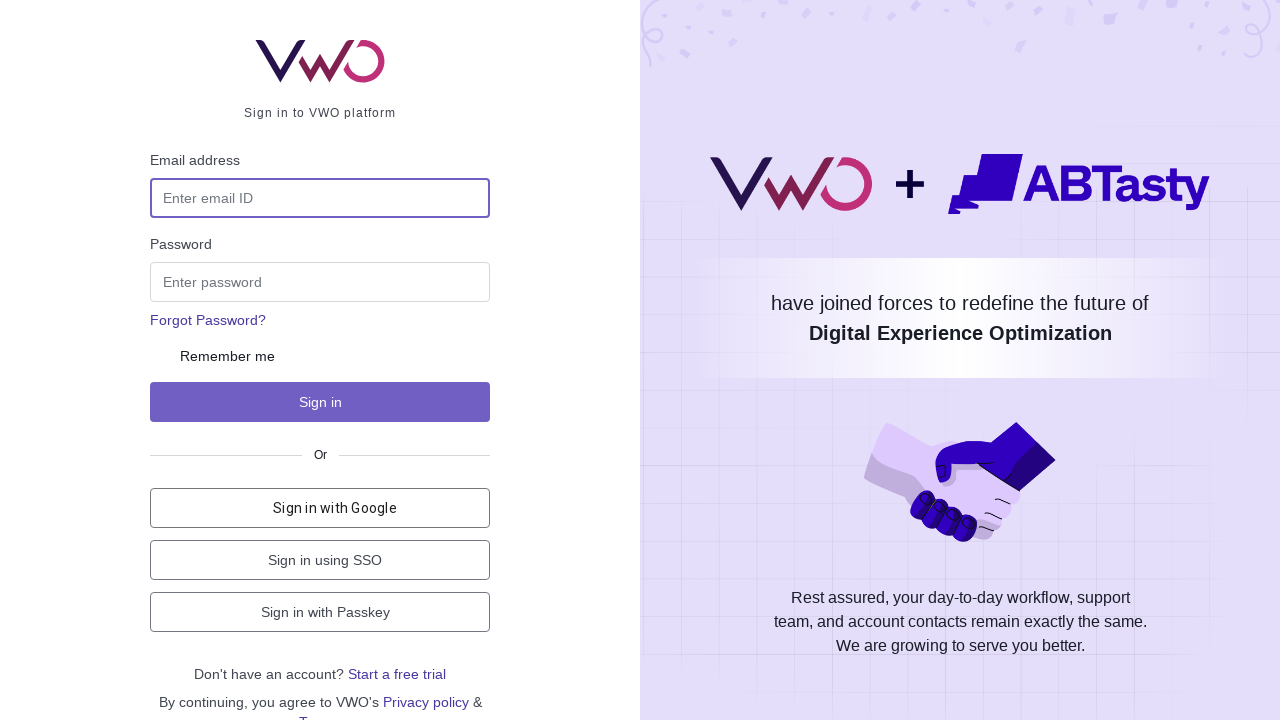

Verified page title is 'Login - VWO'
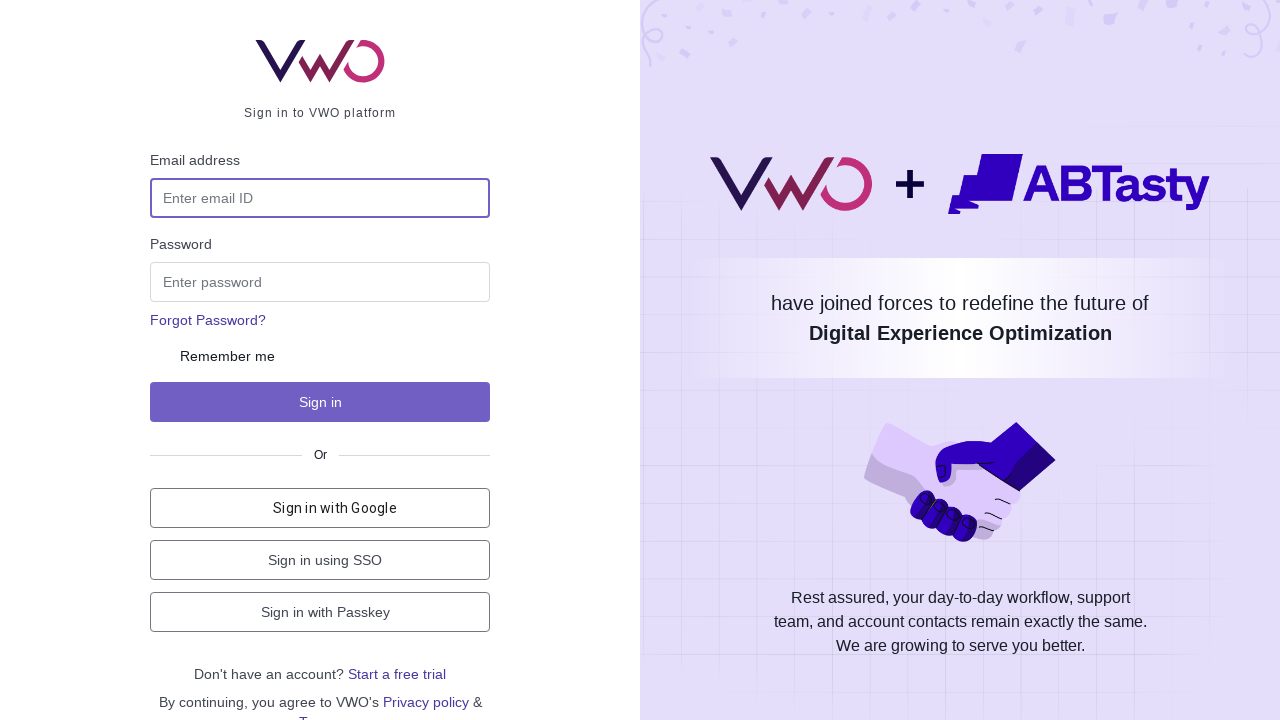

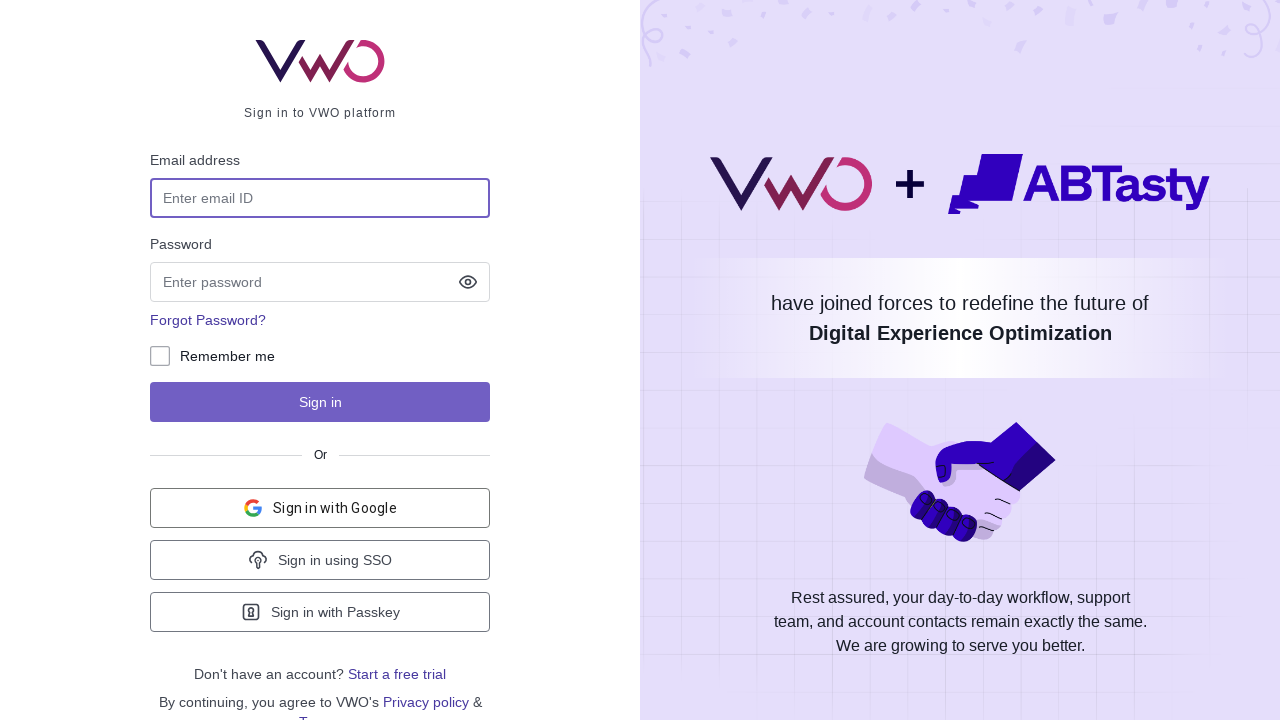